Tests that new todo items are appended to the bottom of the list by creating 3 items and verifying count

Starting URL: https://demo.playwright.dev/todomvc

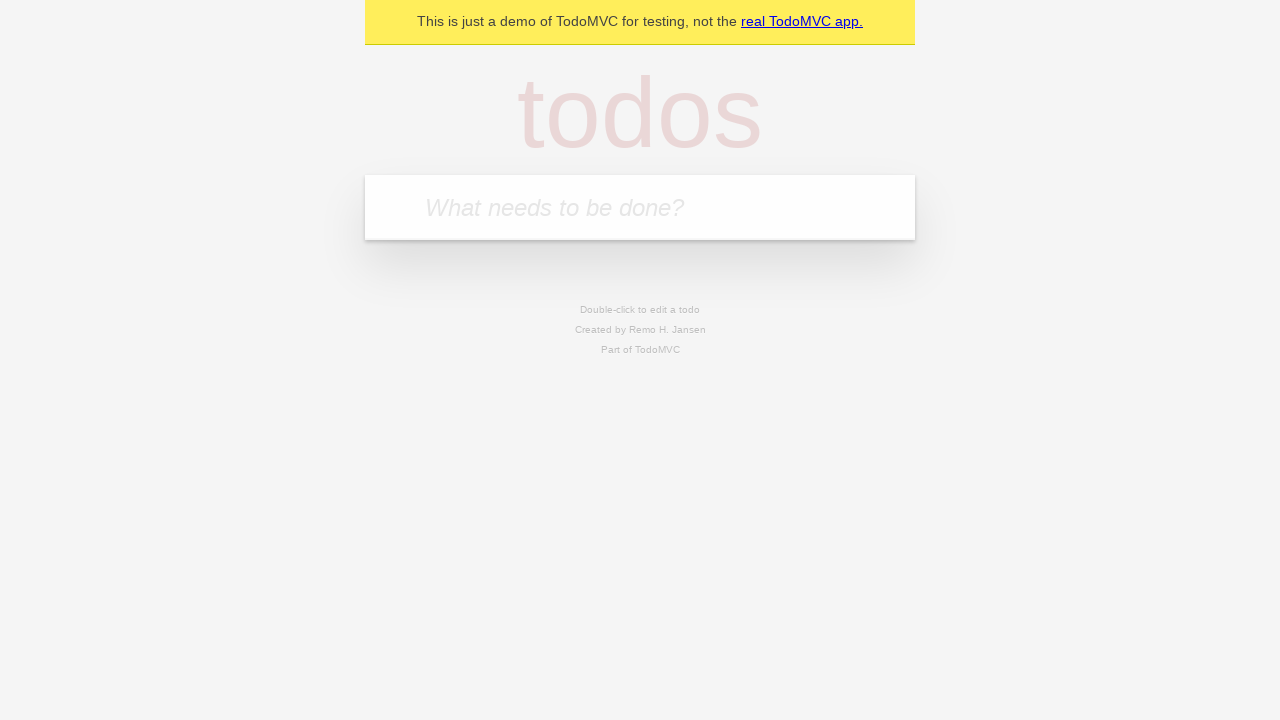

Located the todo input field
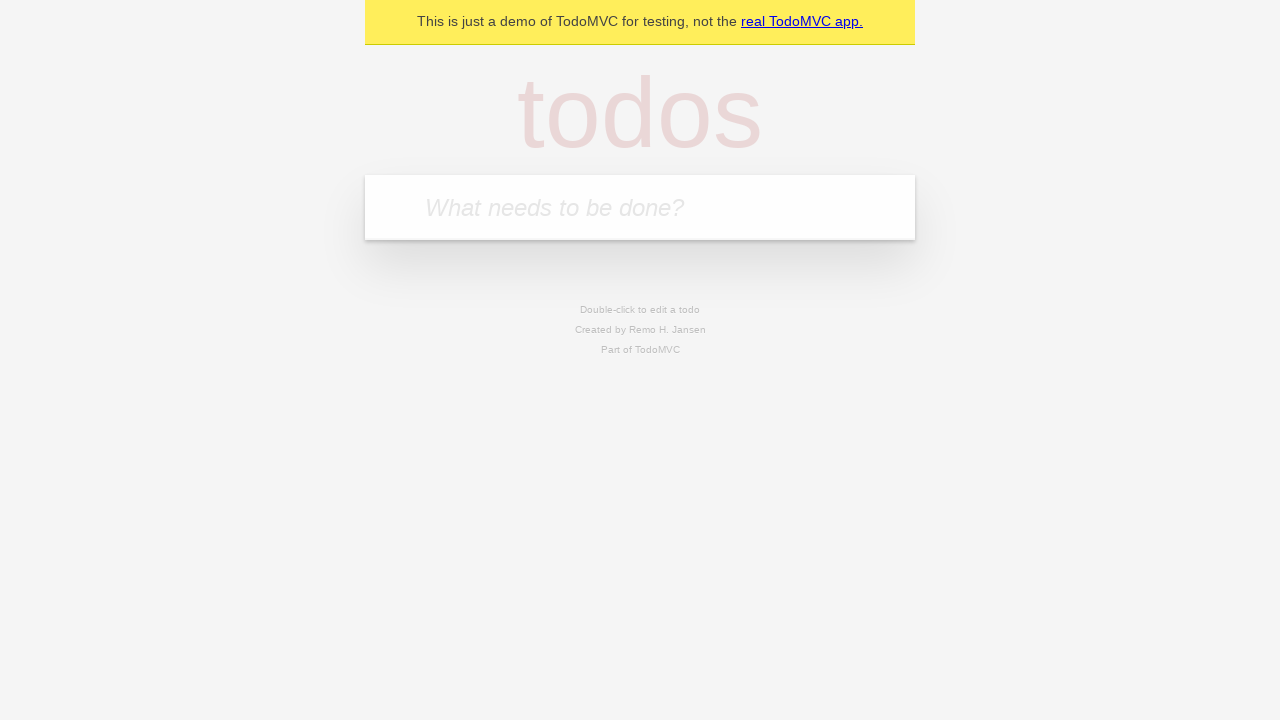

Filled todo input with 'buy some cheese' on internal:attr=[placeholder="What needs to be done?"i]
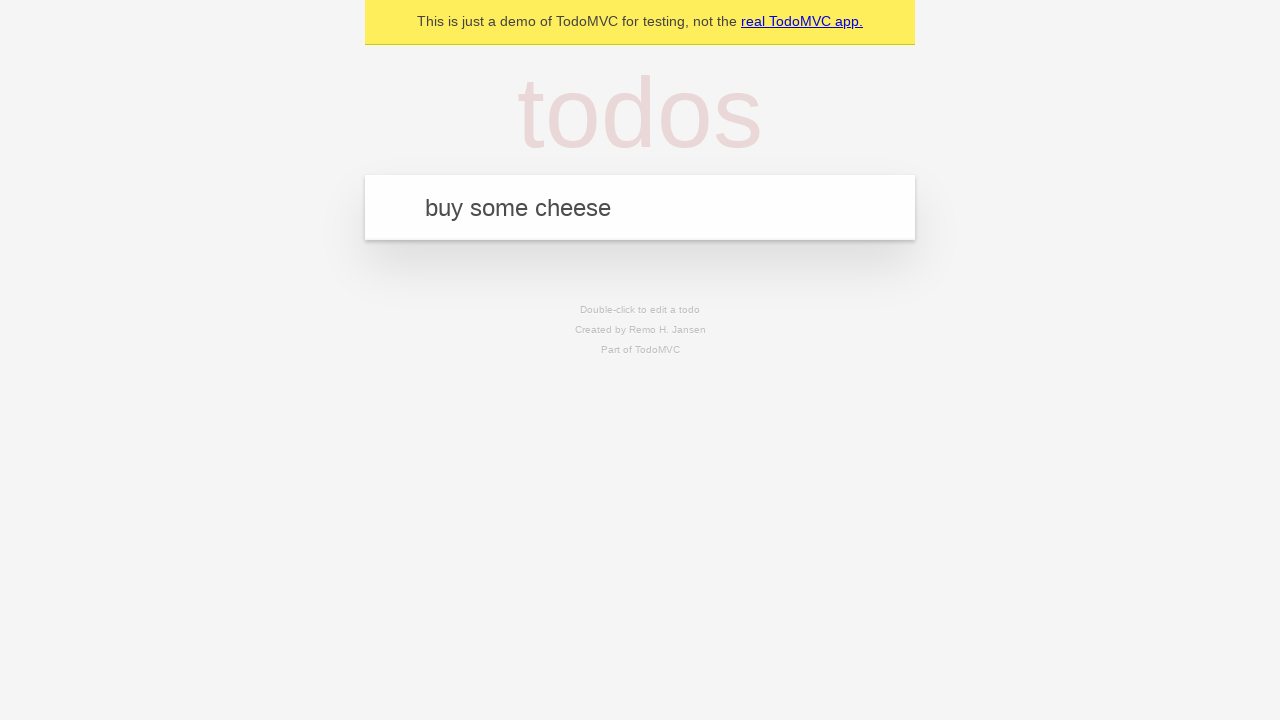

Pressed Enter to add todo item 'buy some cheese' on internal:attr=[placeholder="What needs to be done?"i]
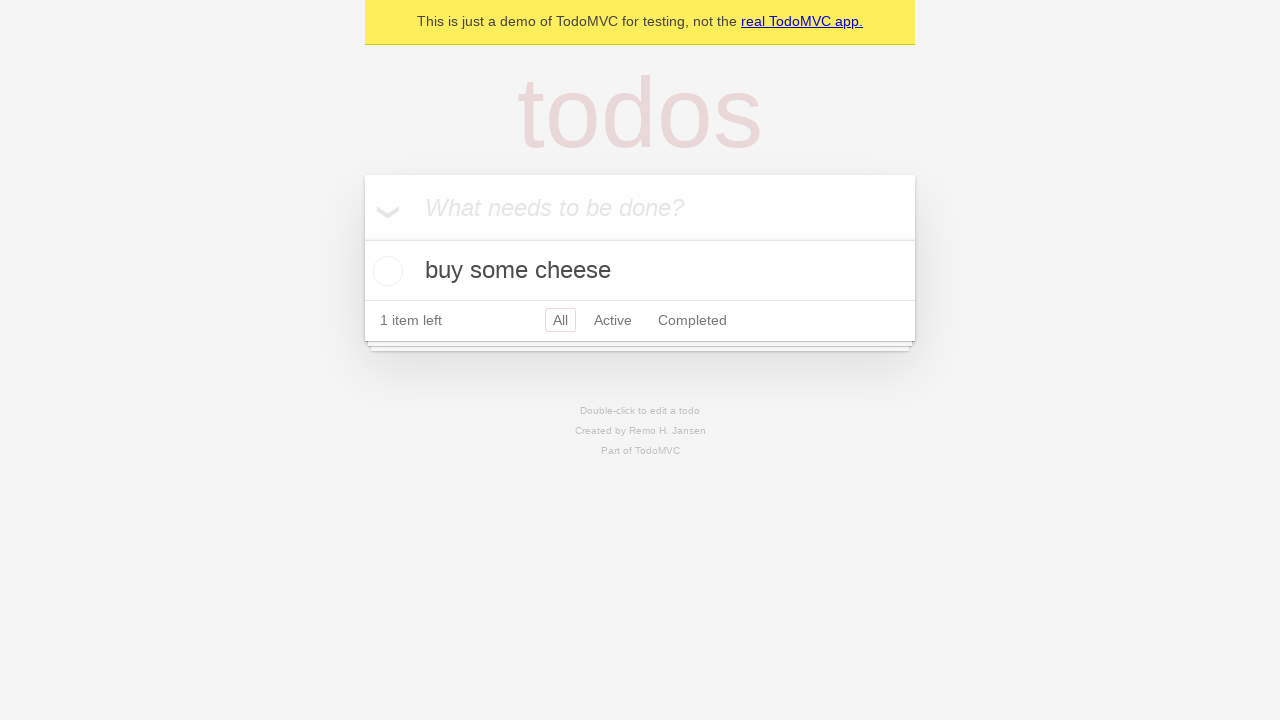

Filled todo input with 'feed the cat' on internal:attr=[placeholder="What needs to be done?"i]
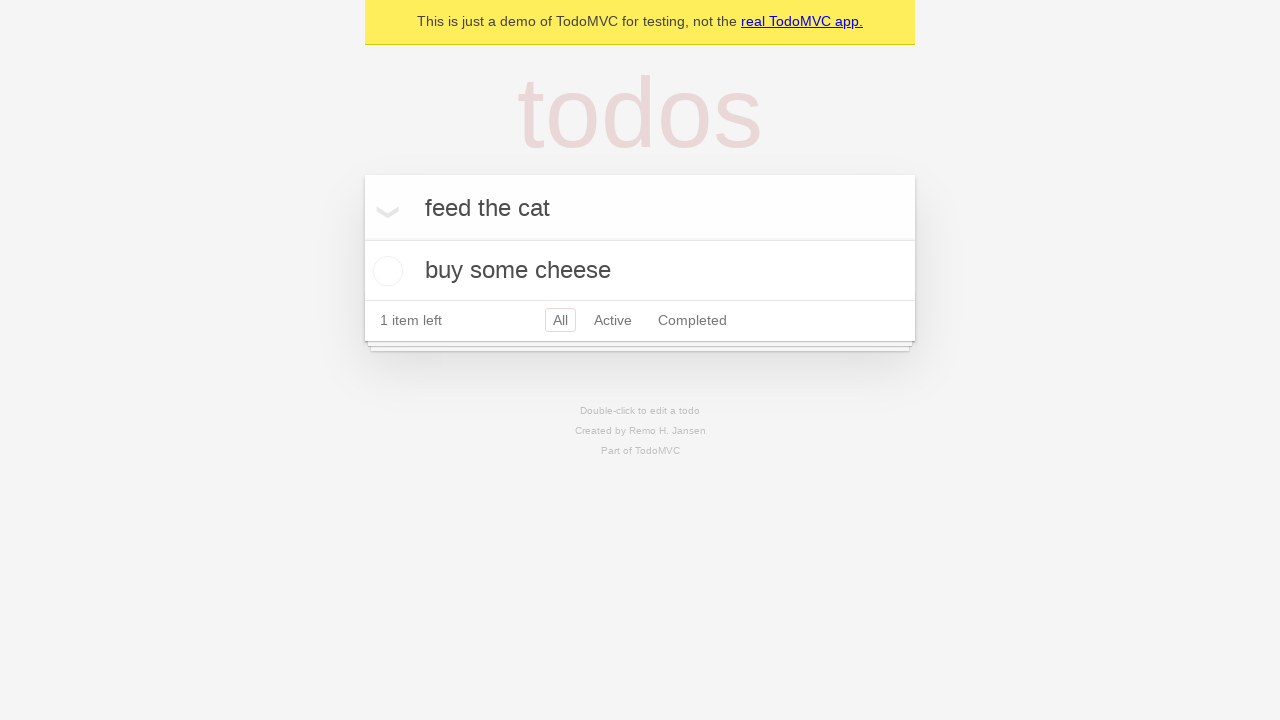

Pressed Enter to add todo item 'feed the cat' on internal:attr=[placeholder="What needs to be done?"i]
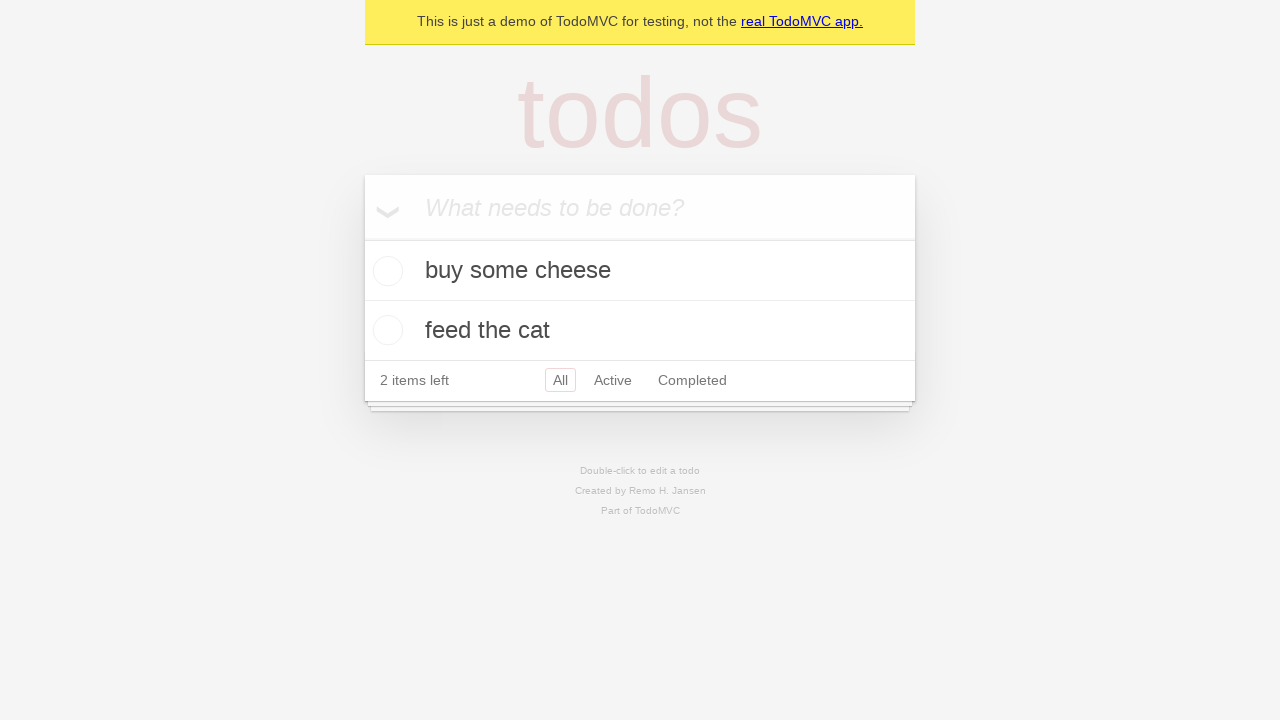

Filled todo input with 'book a doctors appointment' on internal:attr=[placeholder="What needs to be done?"i]
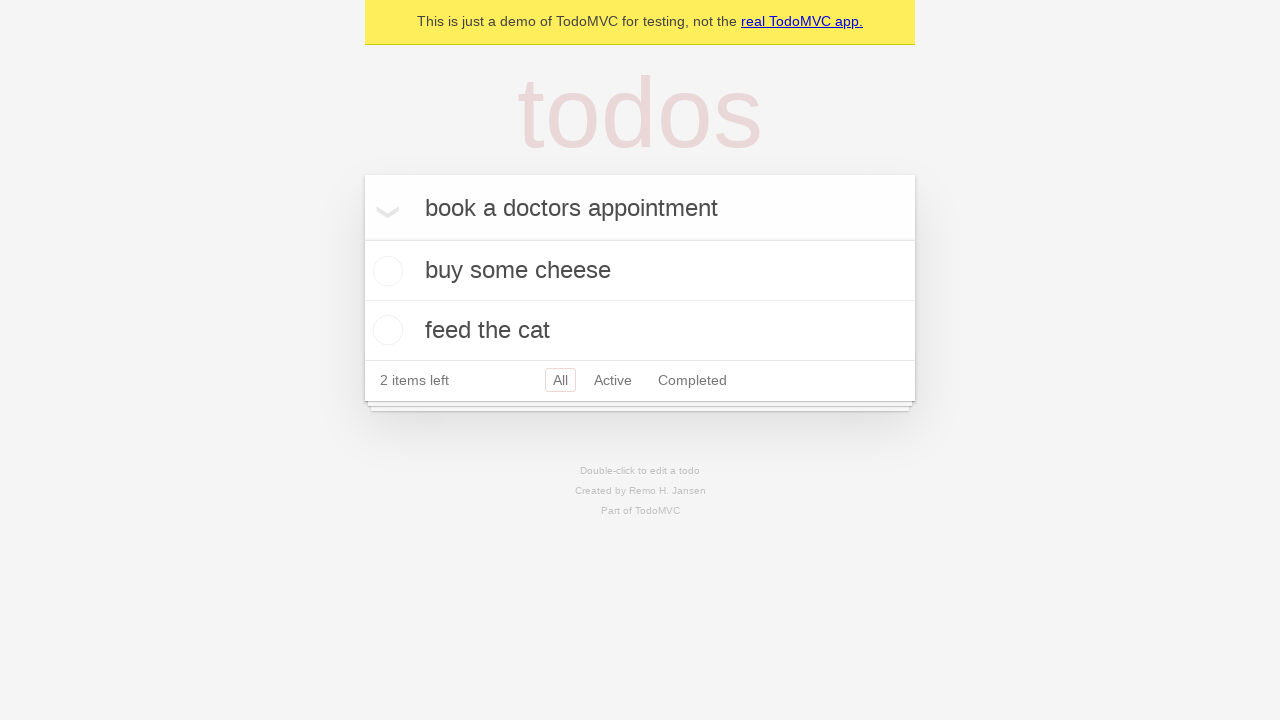

Pressed Enter to add todo item 'book a doctors appointment' on internal:attr=[placeholder="What needs to be done?"i]
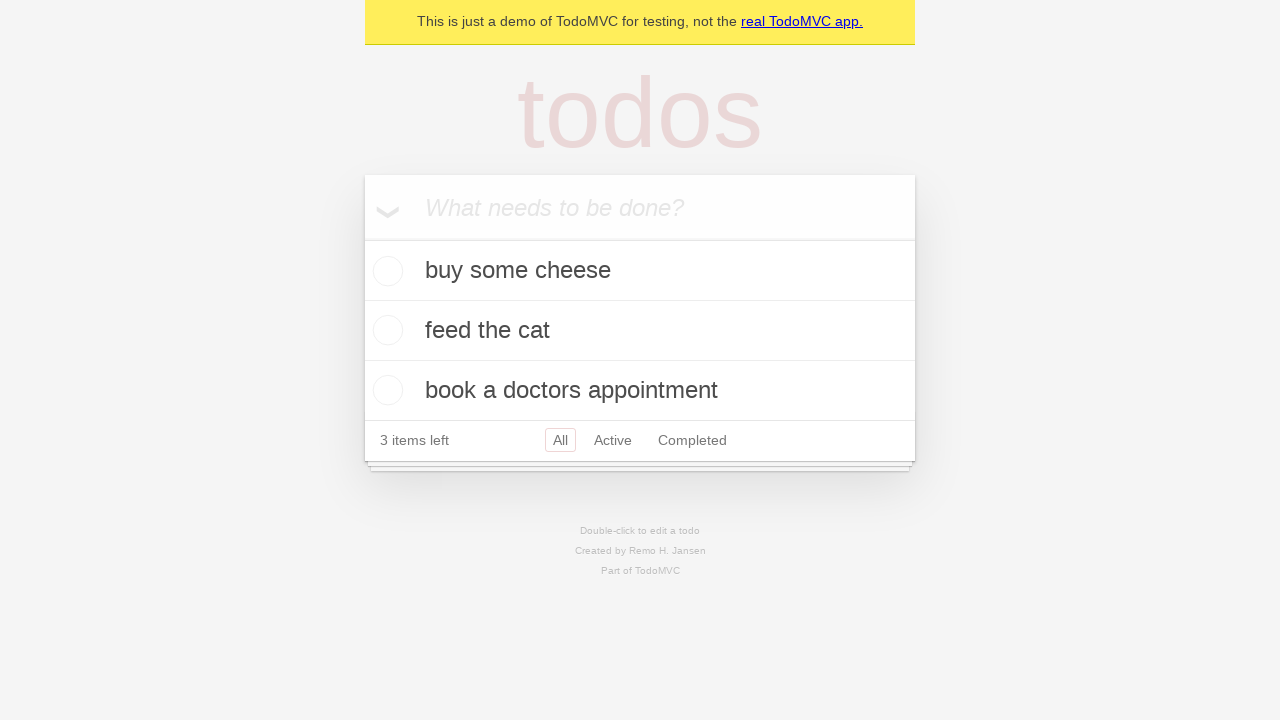

Verified all 3 todo items were added to the DOM
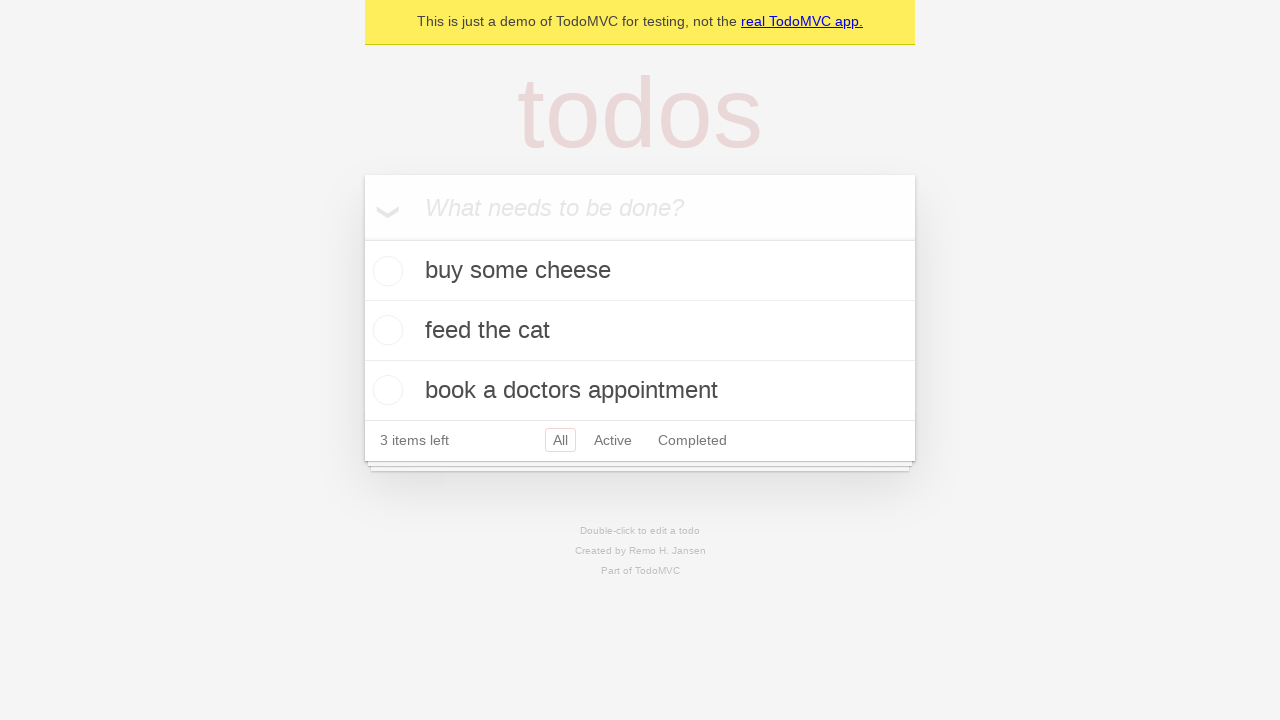

Verified '3 items left' counter is displayed
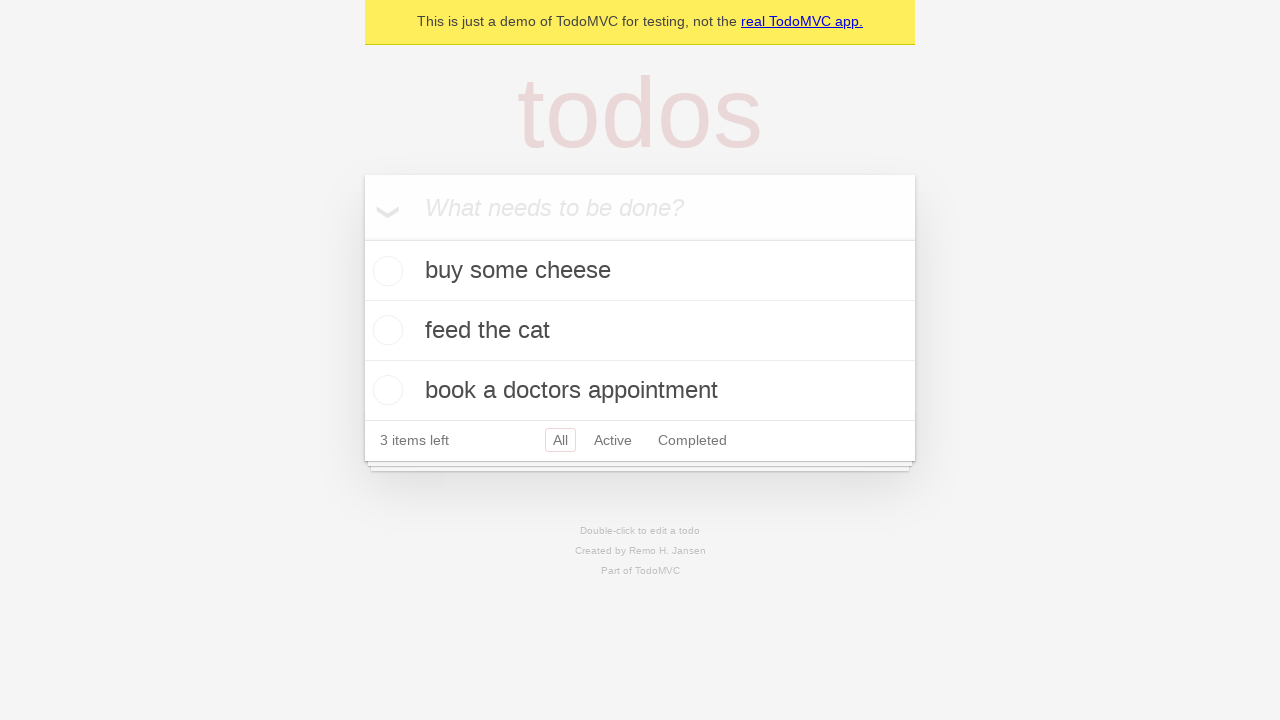

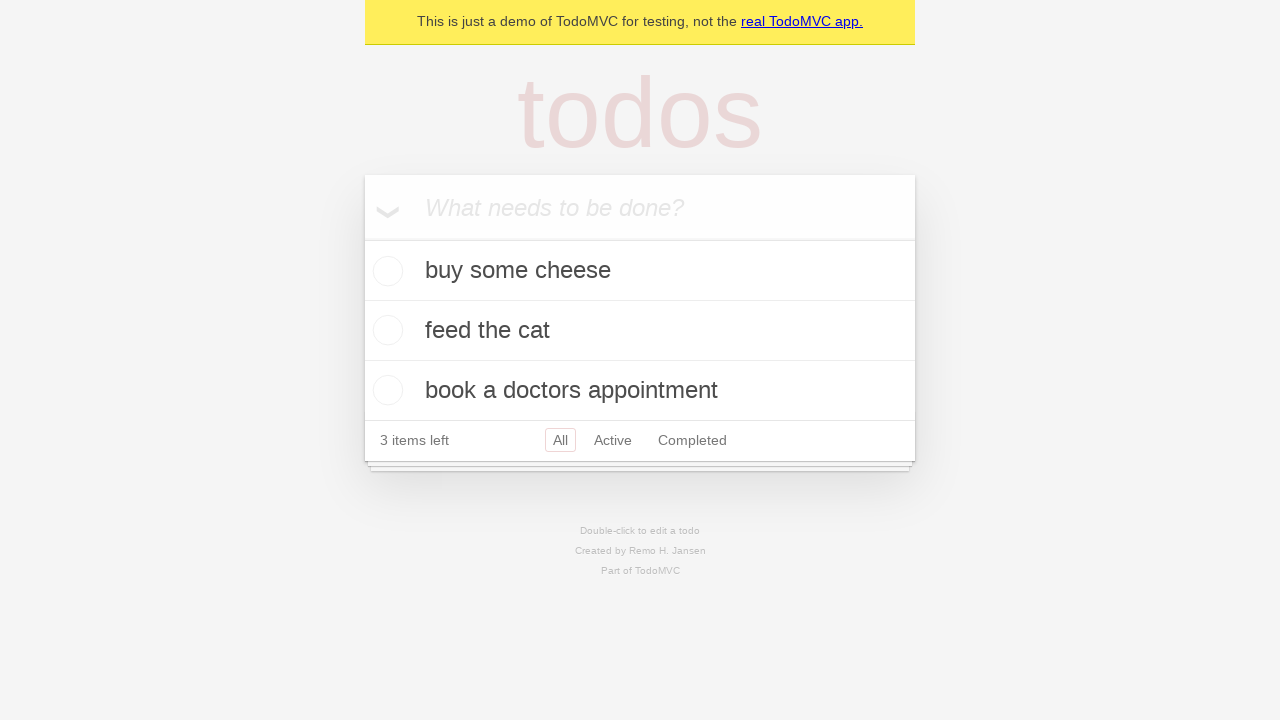